Tests that the slider can be moved to its maximum position (rightmost)

Starting URL: https://demoqa.com/slider

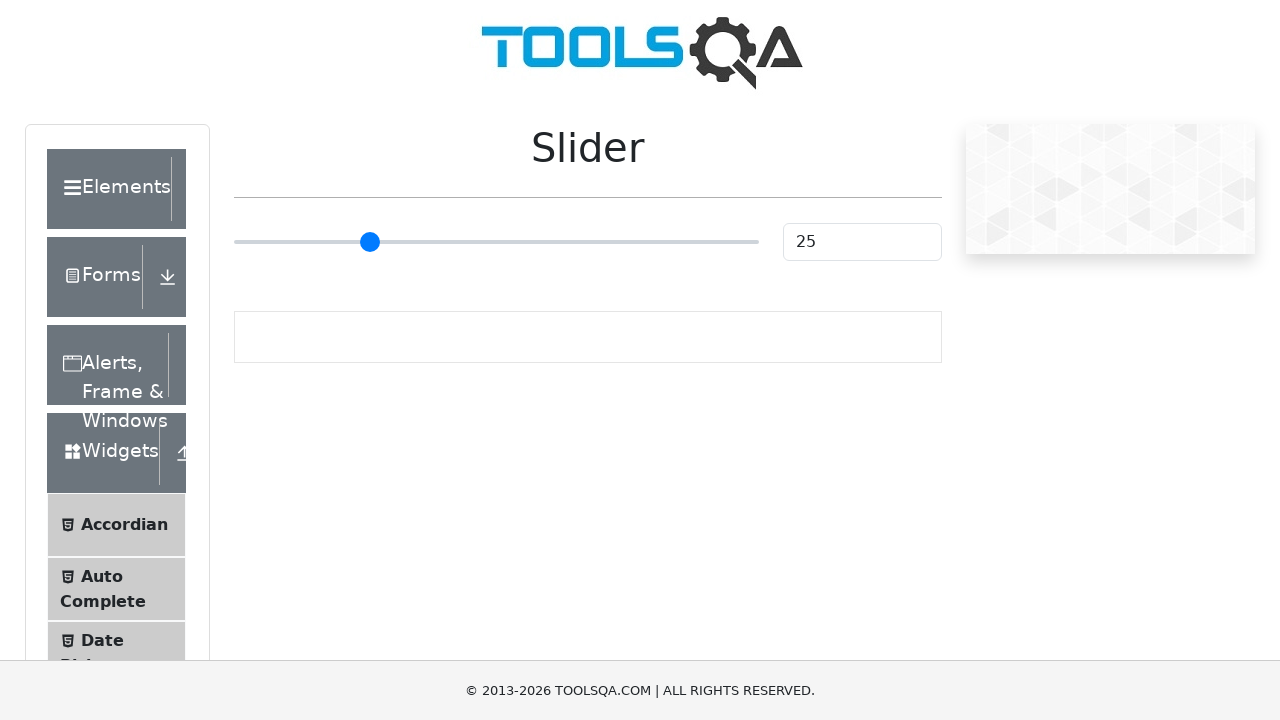

Waited for slider element to be visible
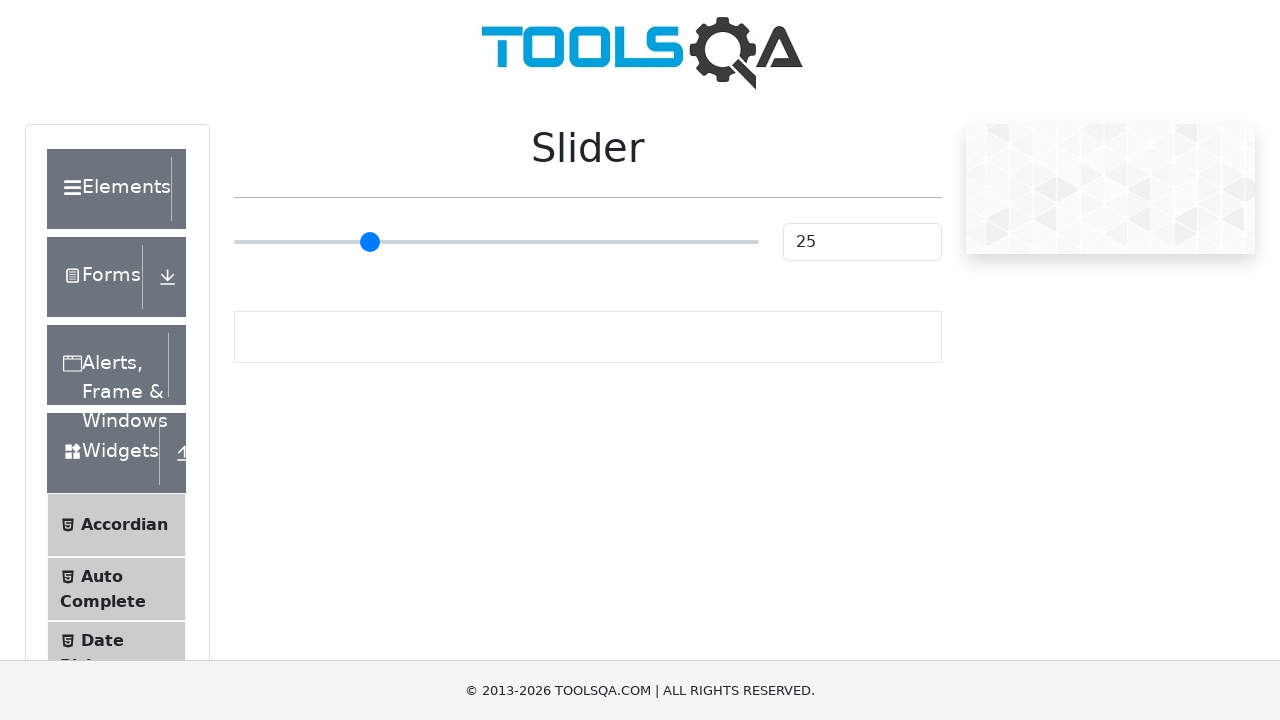

Located the range slider element
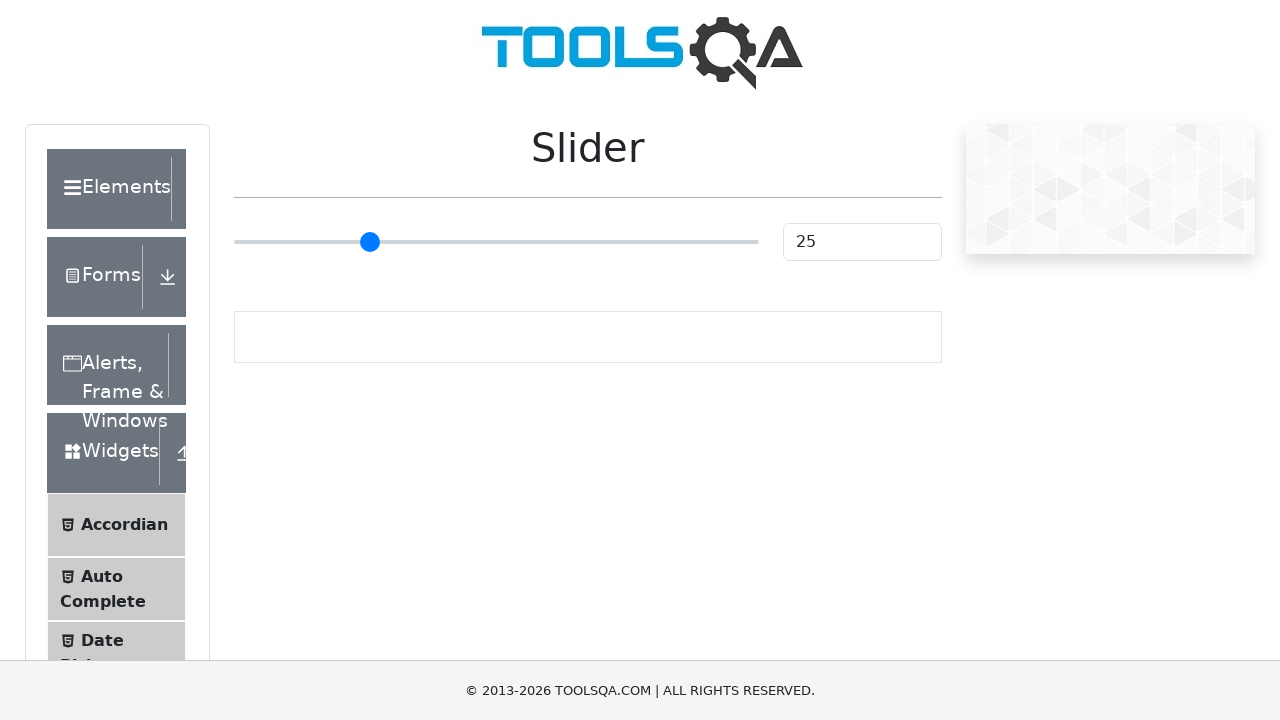

Clicked on the slider element at (496, 242) on input.range-slider
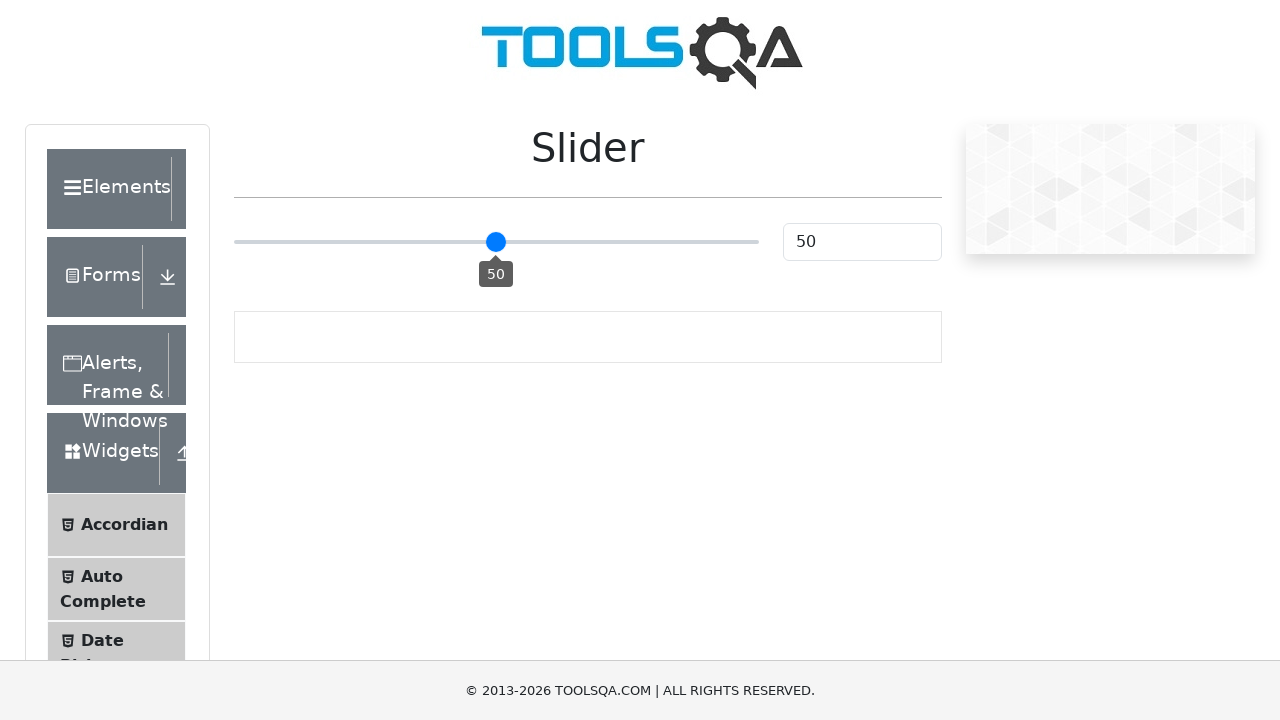

Pressed End key to move slider to maximum position
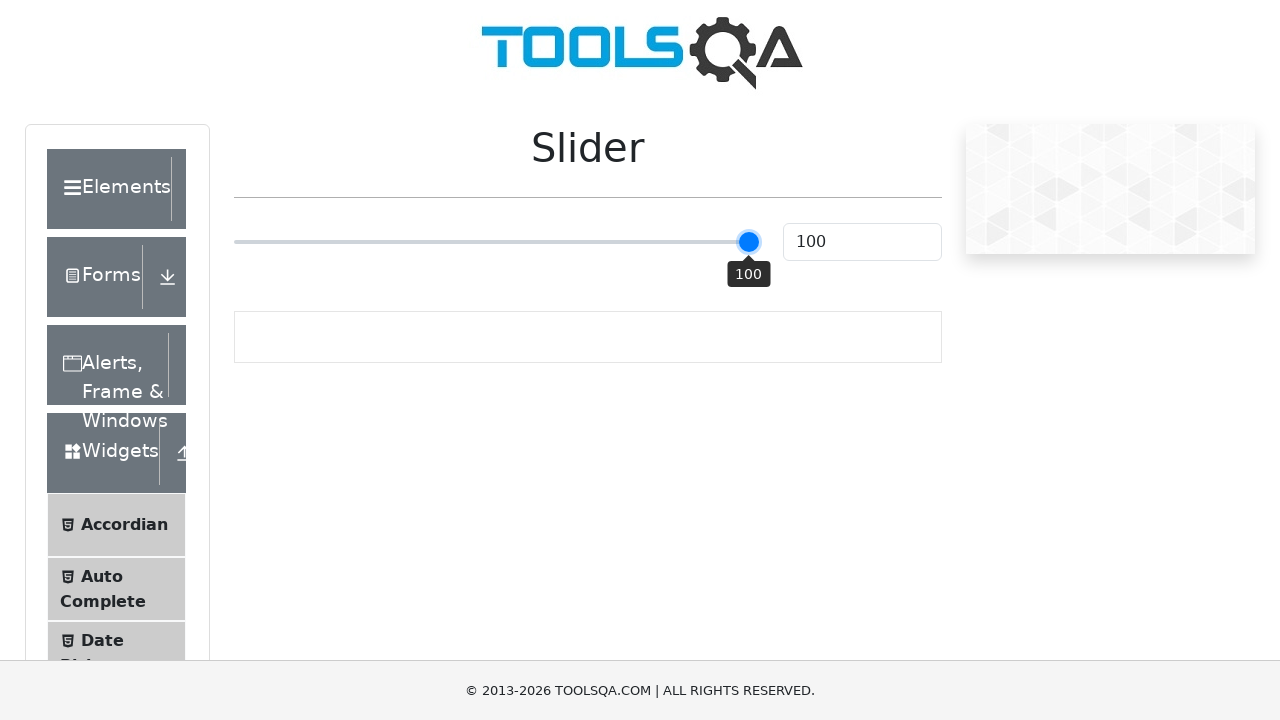

Waited 500ms for slider animation to complete
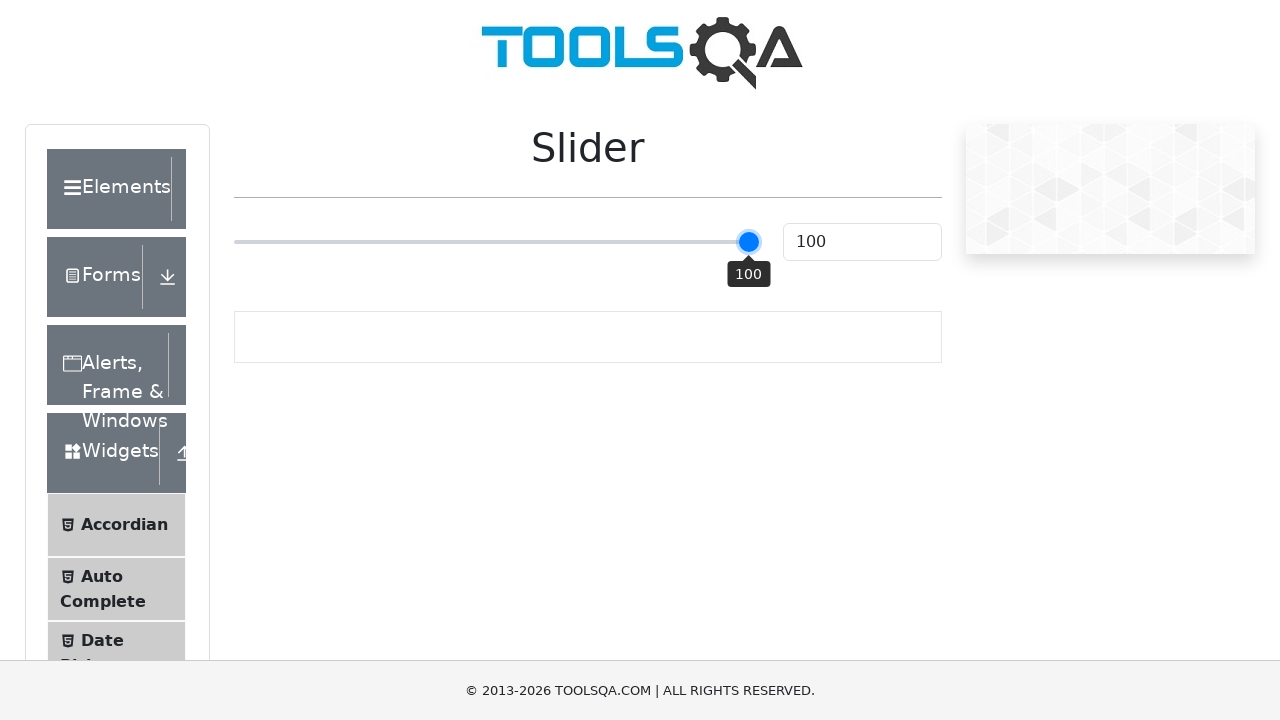

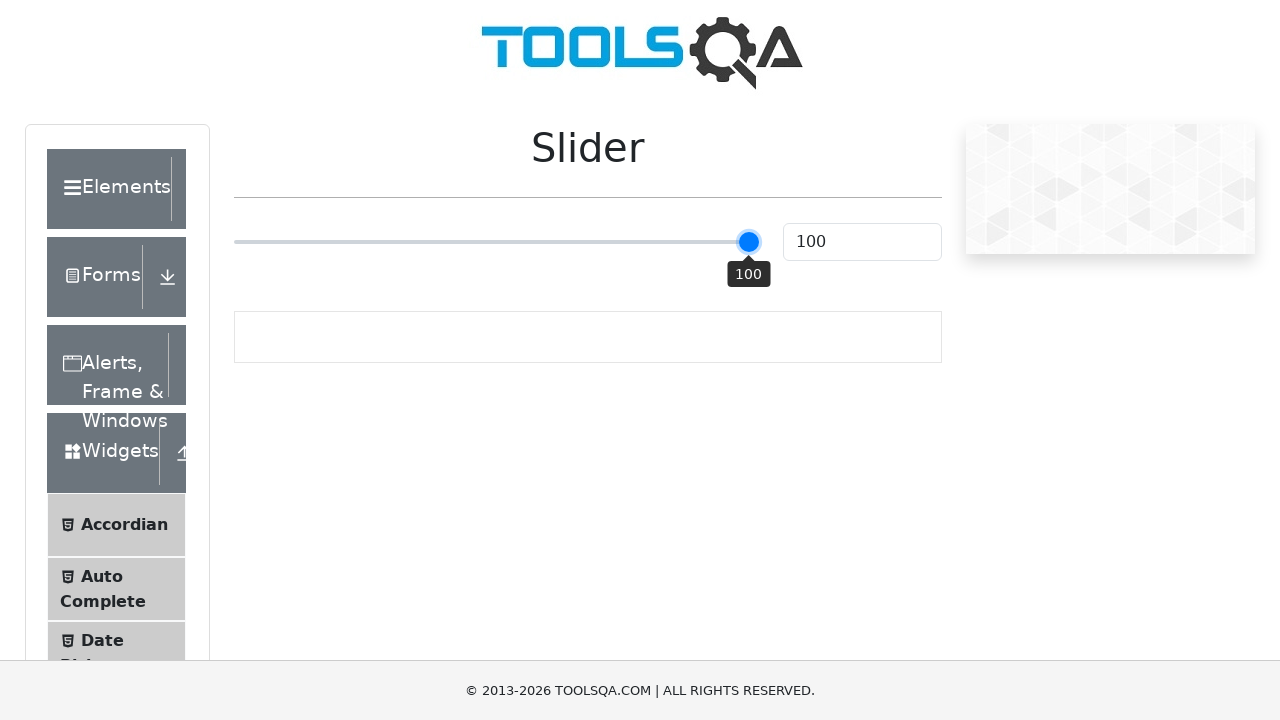